Tests the DemoQA practice form by filling out personal information including first name, last name, email, gender selection, mobile number, and address fields.

Starting URL: https://demoqa.com/automation-practice-form

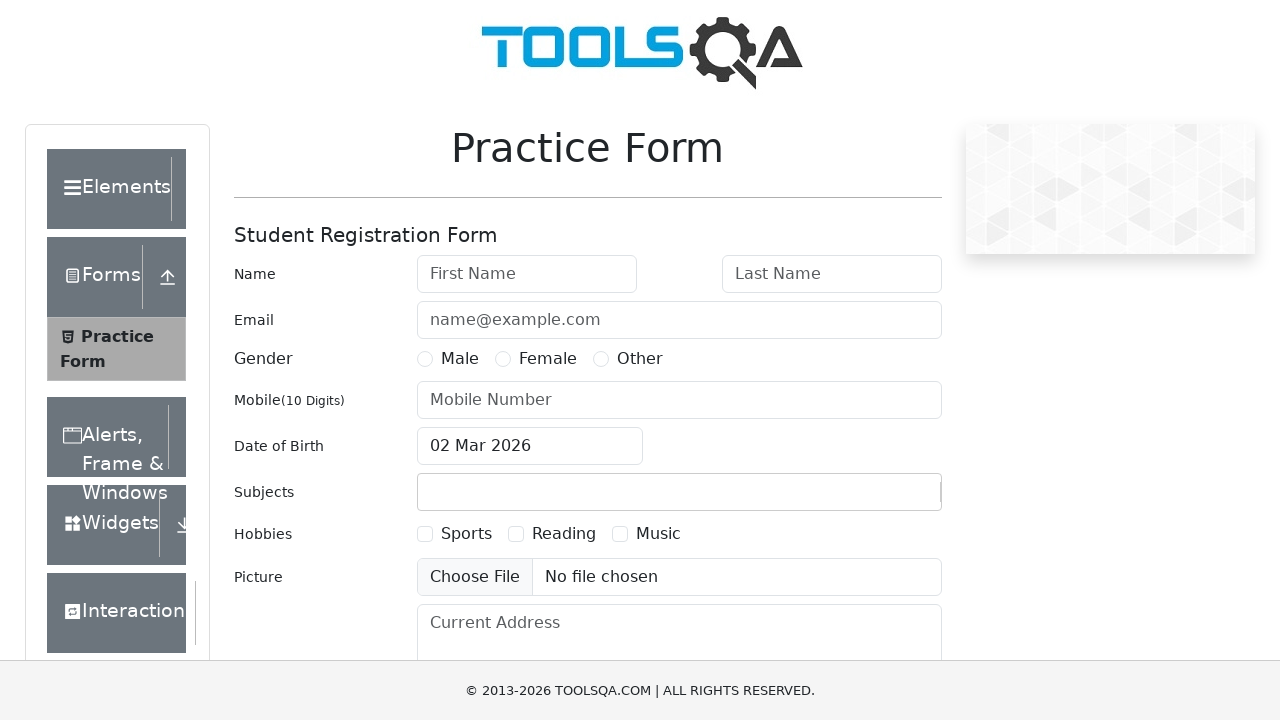

Filled first name field with 'Srinath' on #firstName
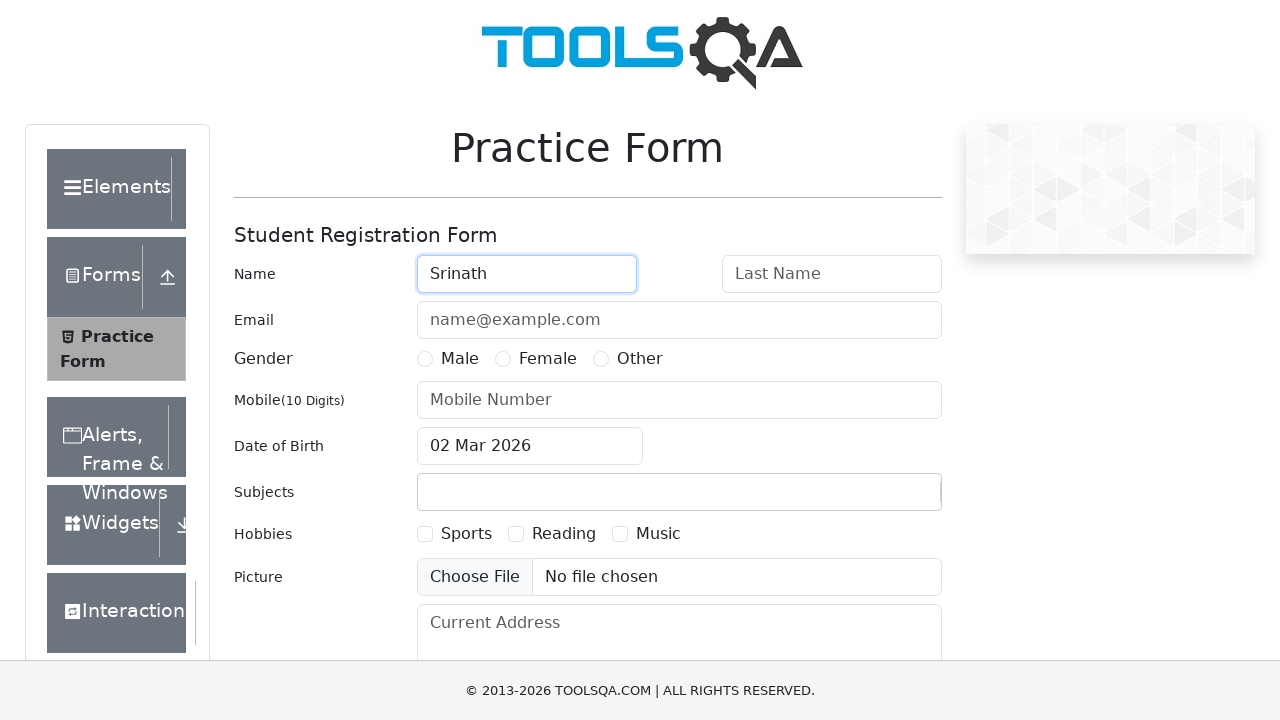

Filled last name field with 'Alagesan' on #lastName
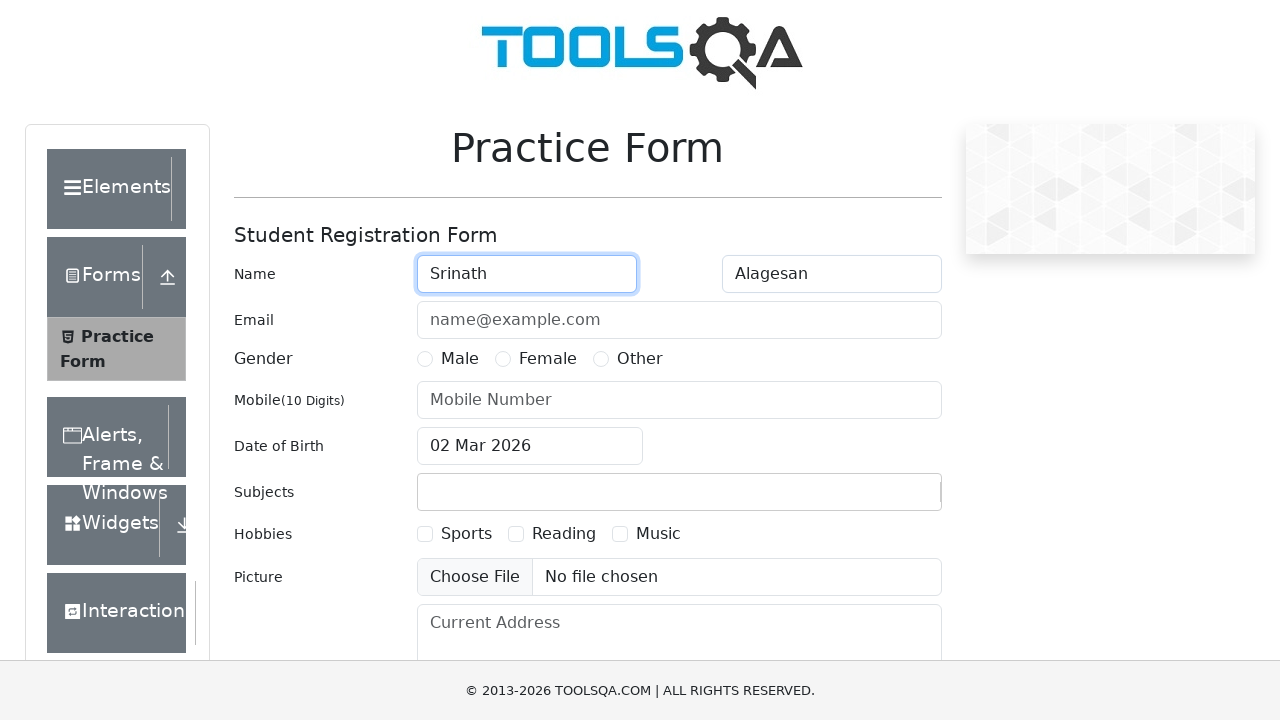

Filled email field with 'srinathsrias@gmail.com' on #userEmail
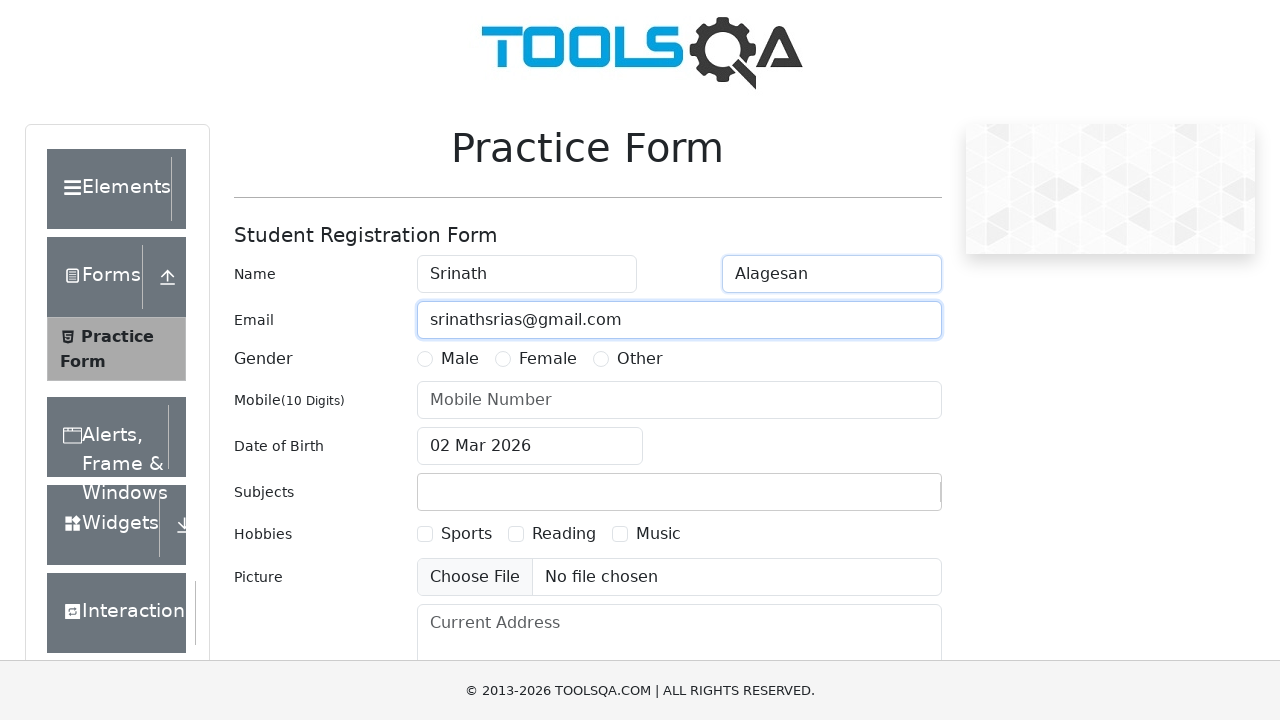

Selected Male gender radio button at (460, 359) on label[for='gender-radio-1']
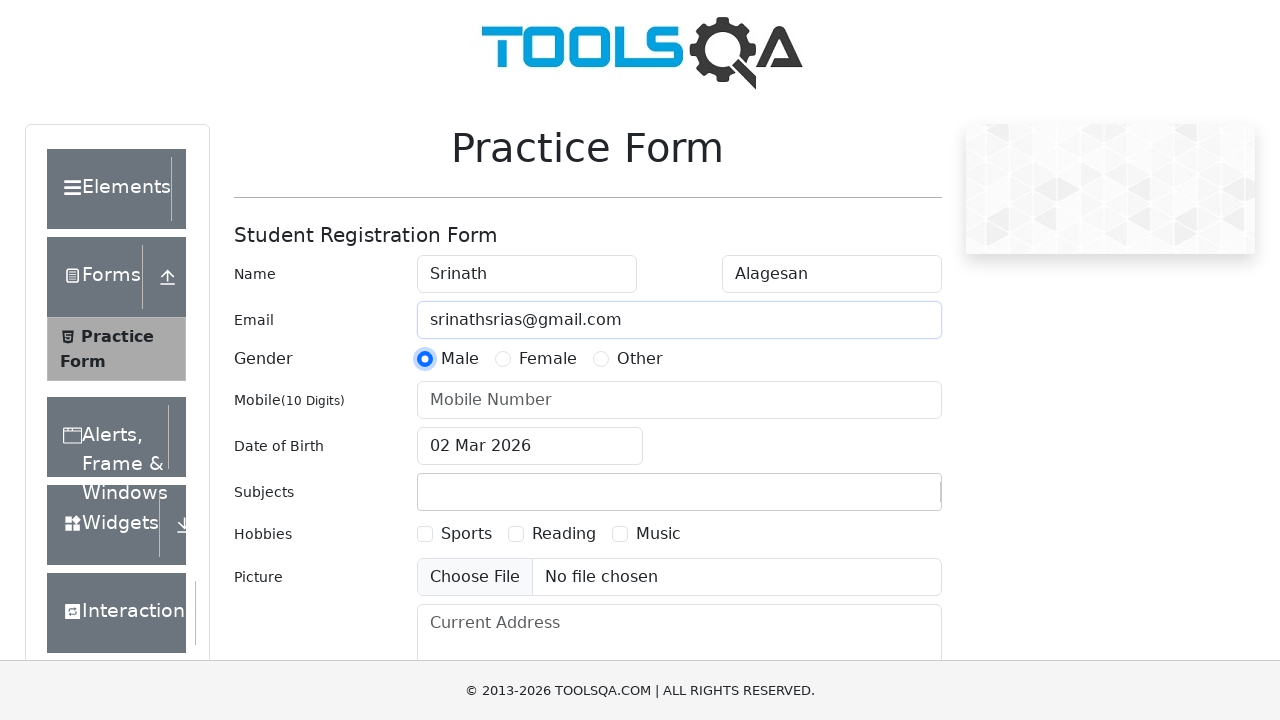

Filled mobile number field with '6381486988' on #userNumber
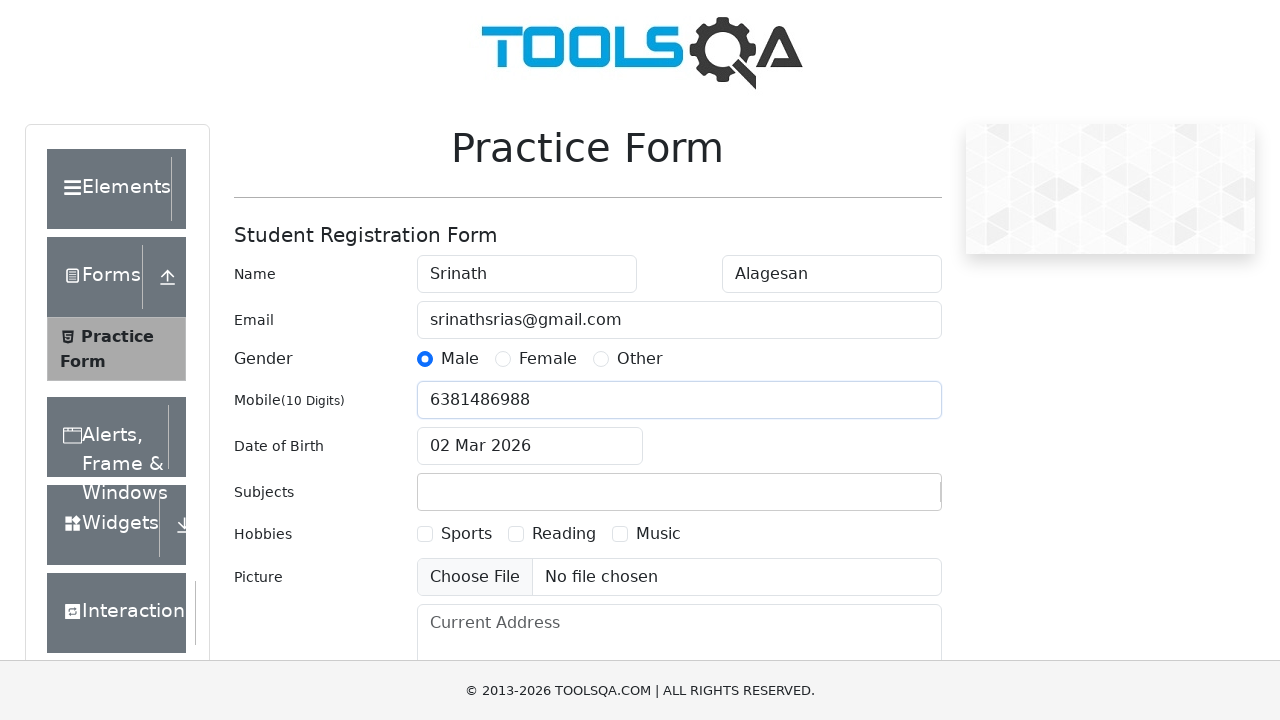

Filled current address field with 'DPI' on #currentAddress
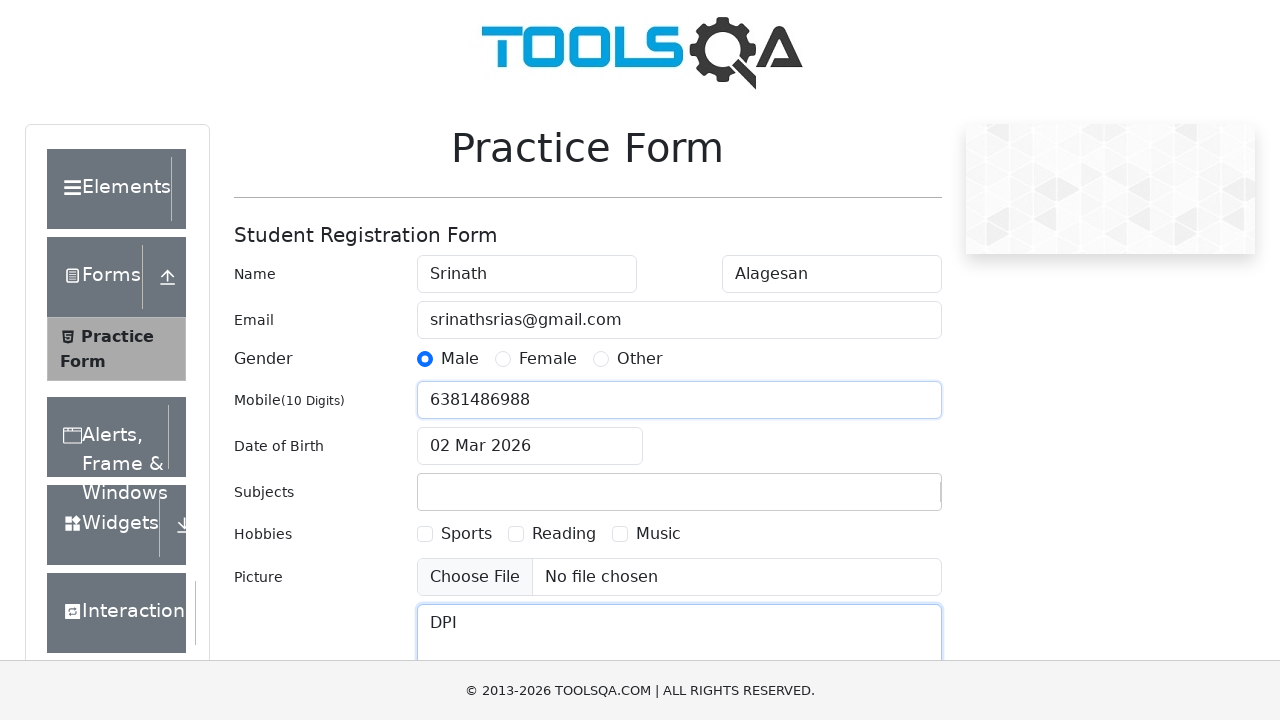

Waited 1 second for form to be filled
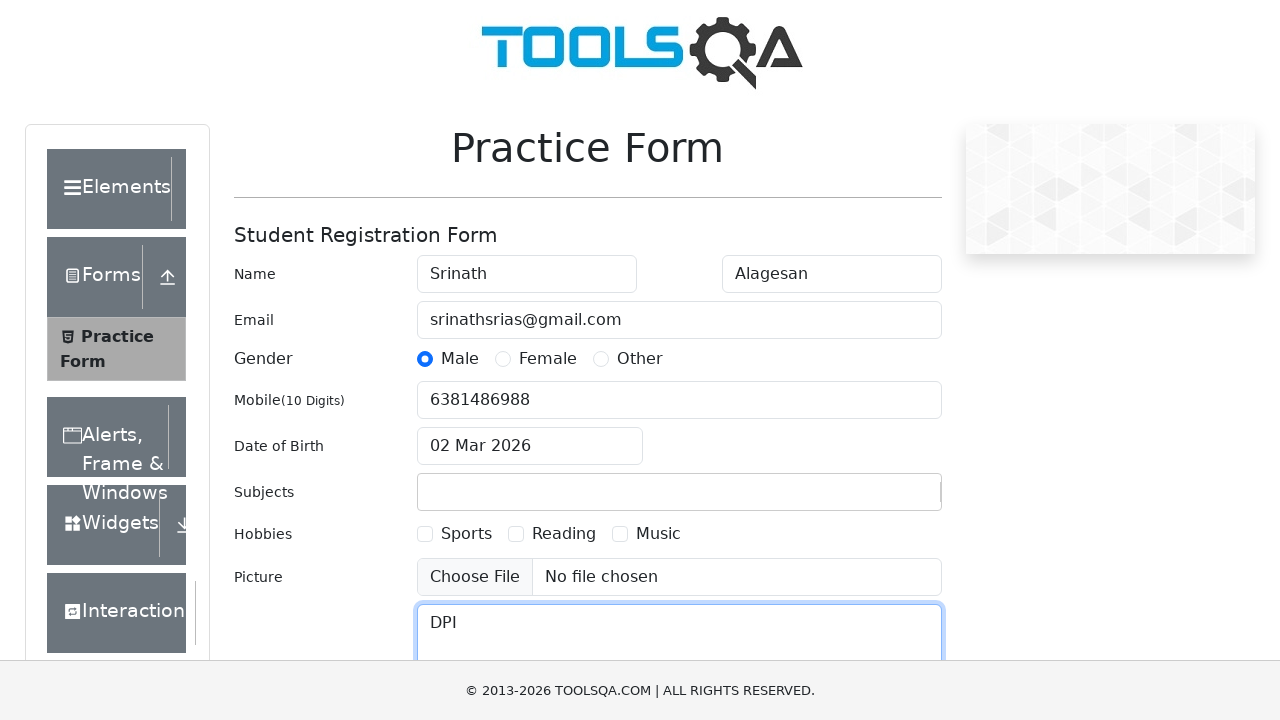

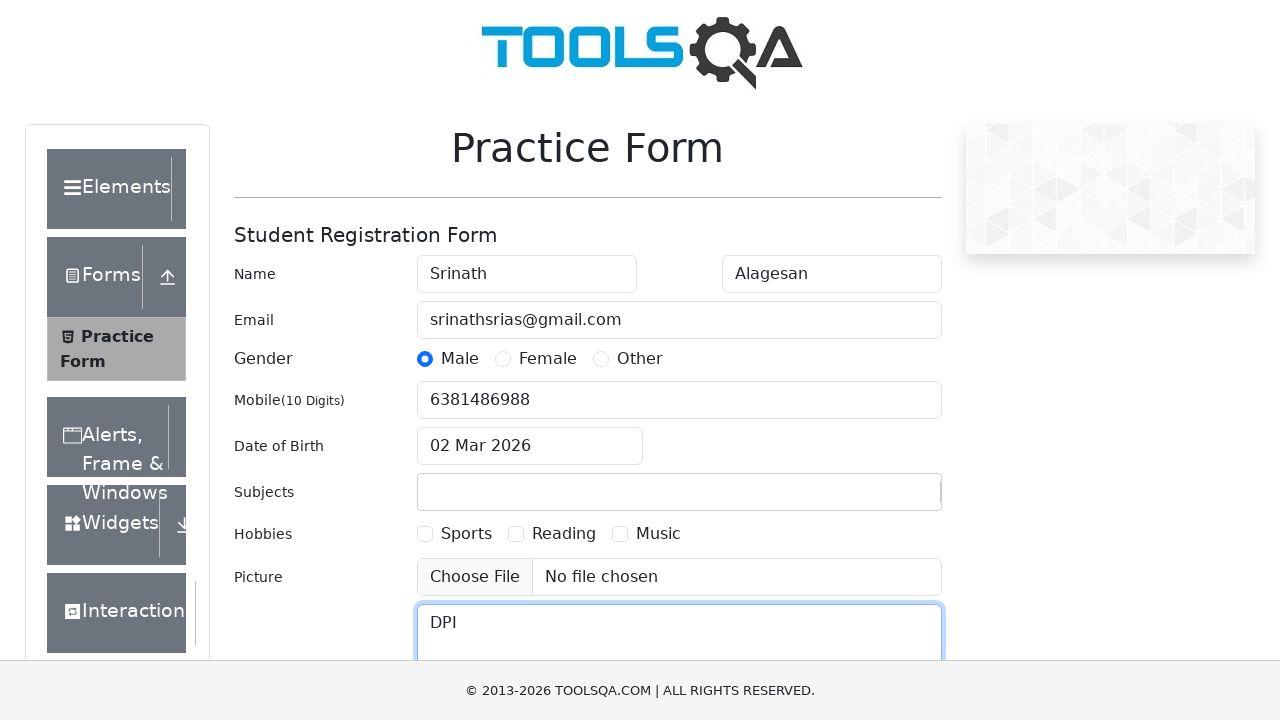